Tests selecting the "Yes" radio button and verifies the success text displays "Yes".

Starting URL: https://demoqa.com/radio-button

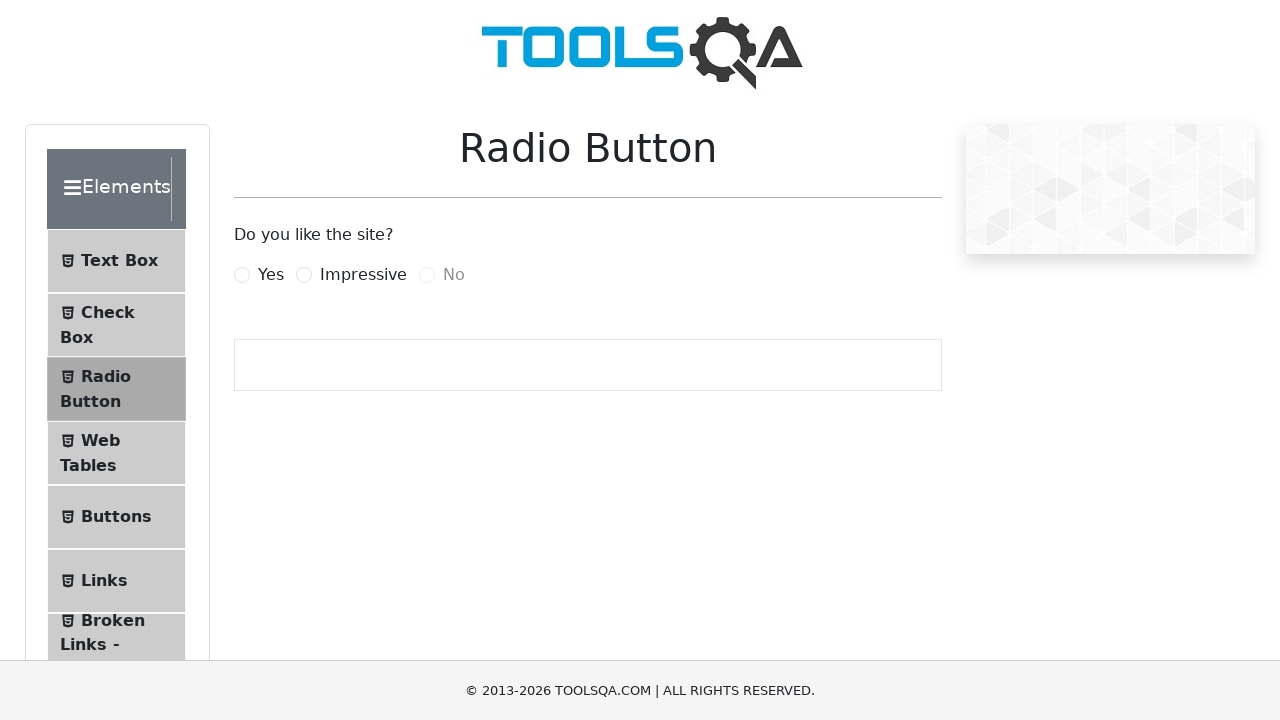

Clicked the 'Yes' radio button label at (271, 275) on label[for='yesRadio']
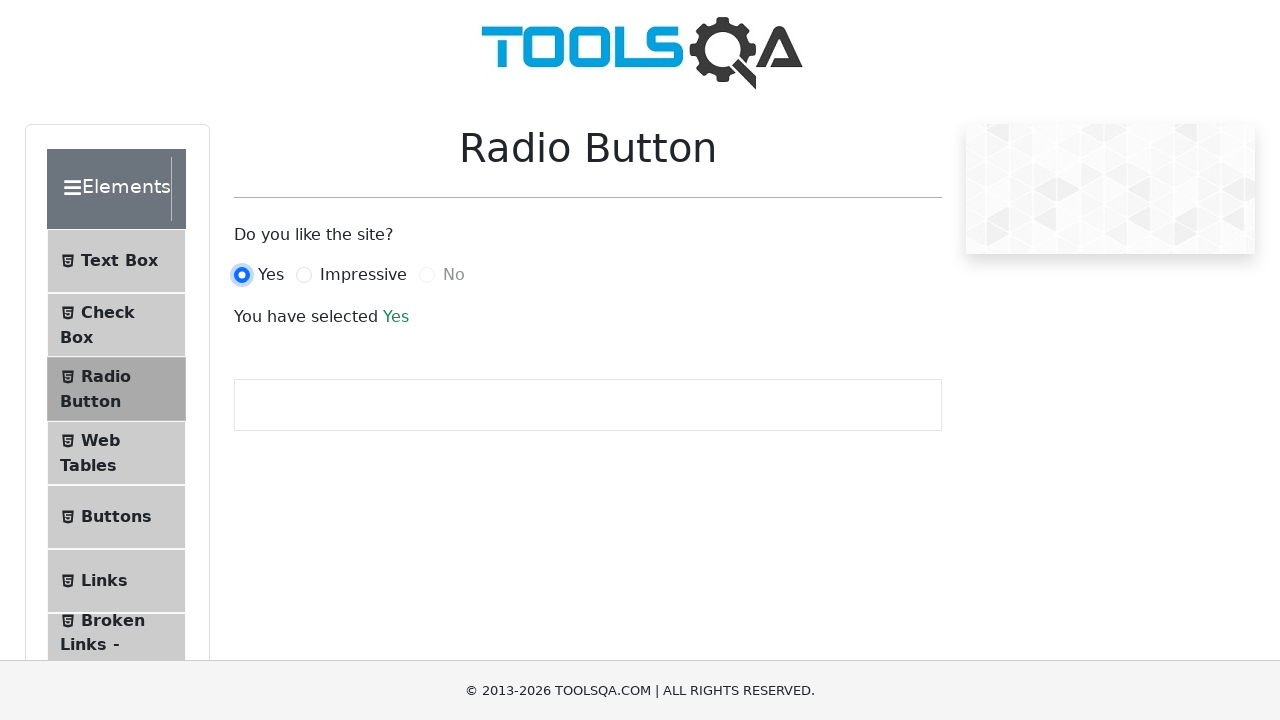

Success text element loaded
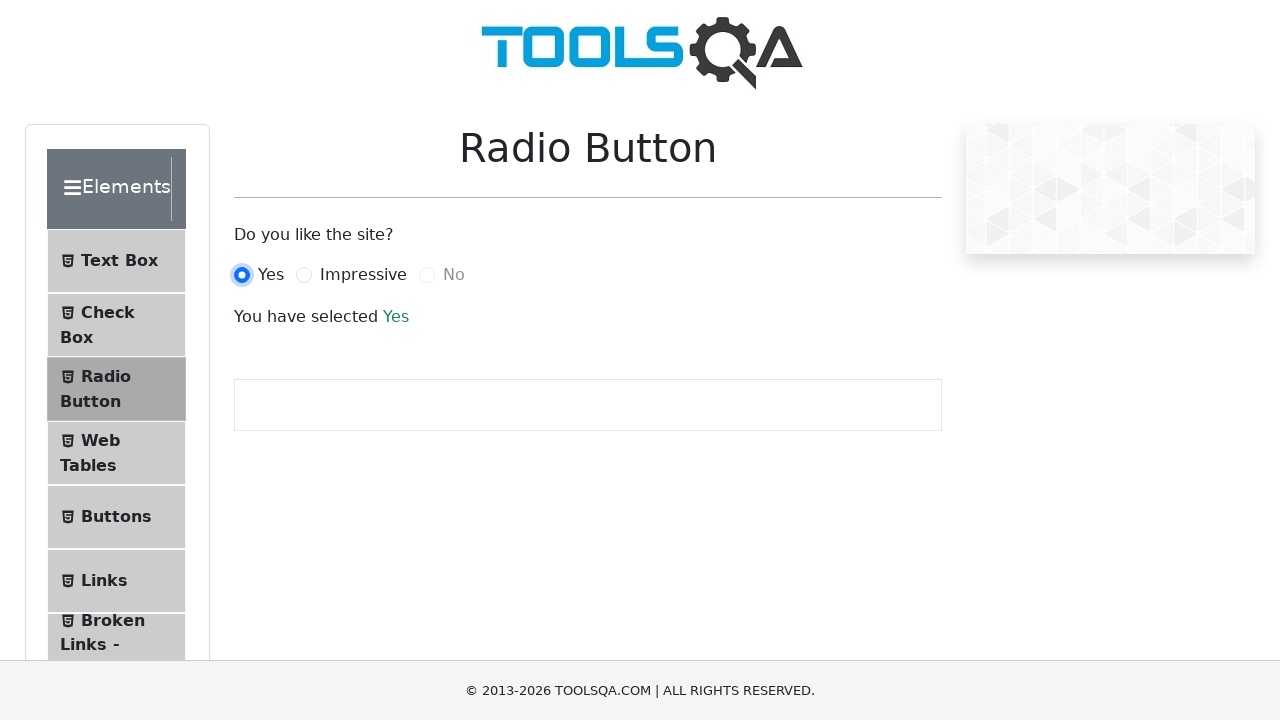

Verified success text displays 'Yes'
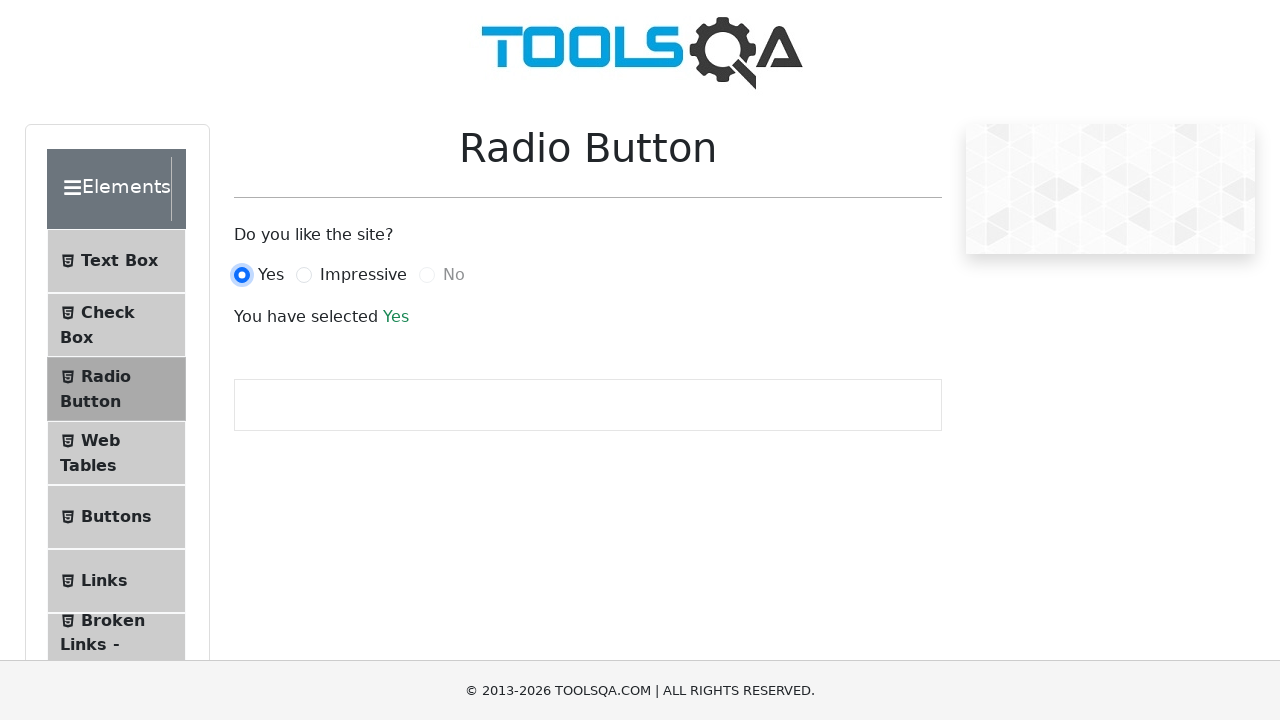

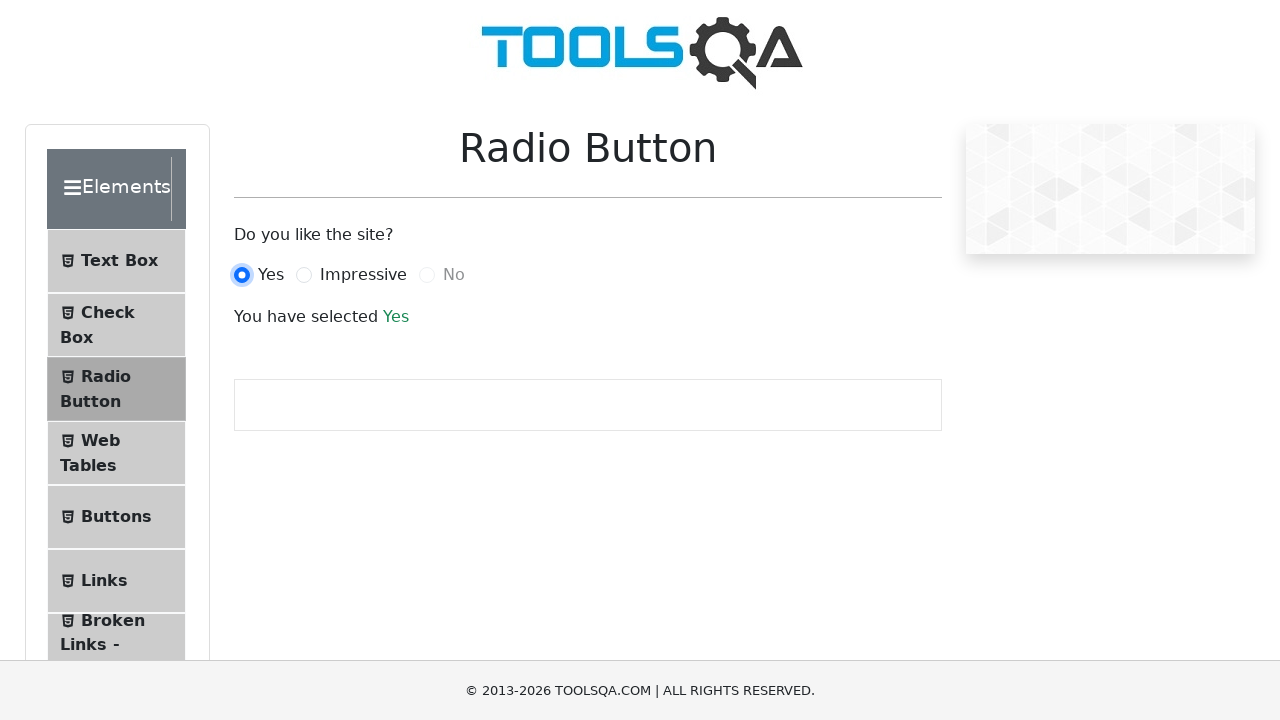